Navigates to Flipkart homepage and takes a screenshot of the page

Starting URL: https://www.flipkart.com/

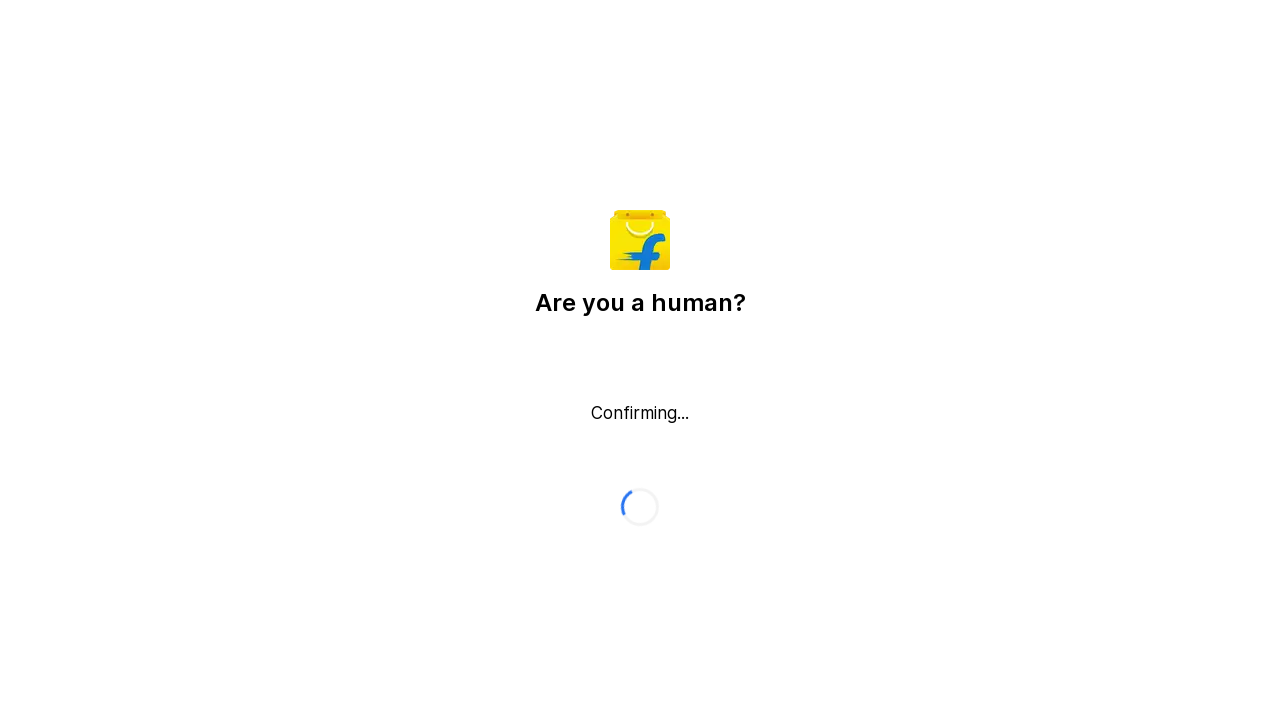

Navigated to Flipkart homepage
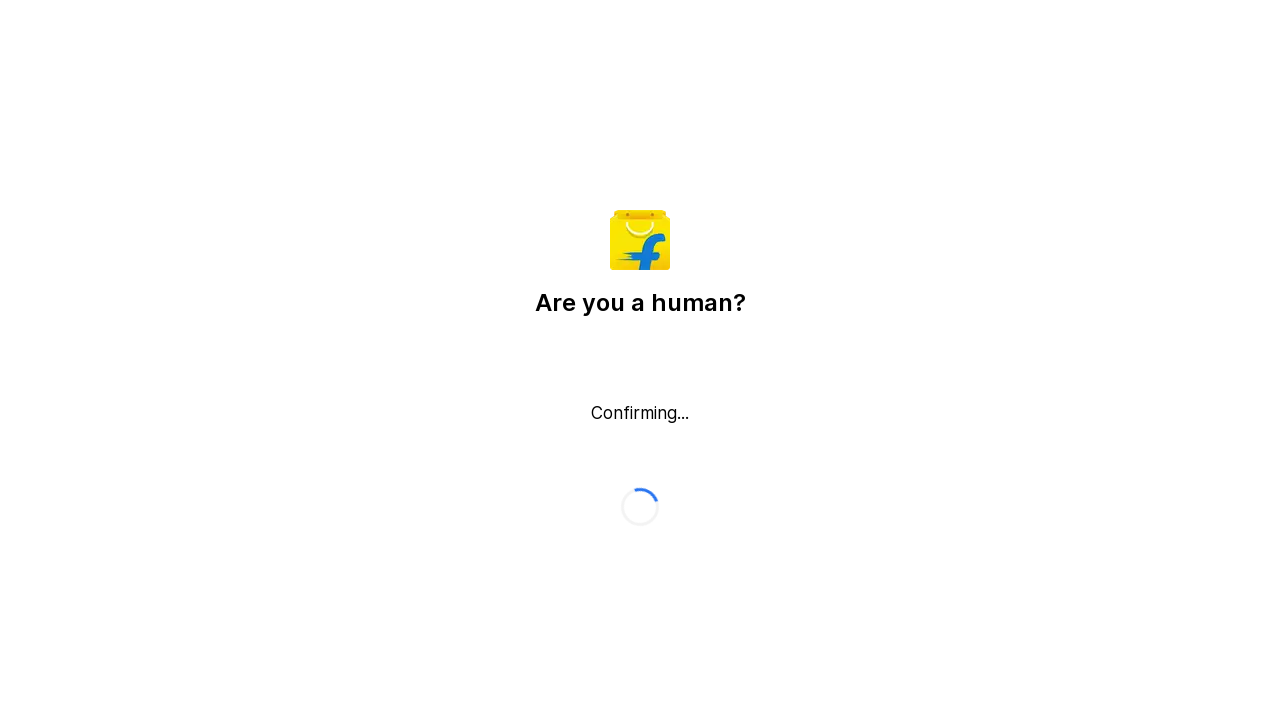

Page loaded completely (networkidle state reached)
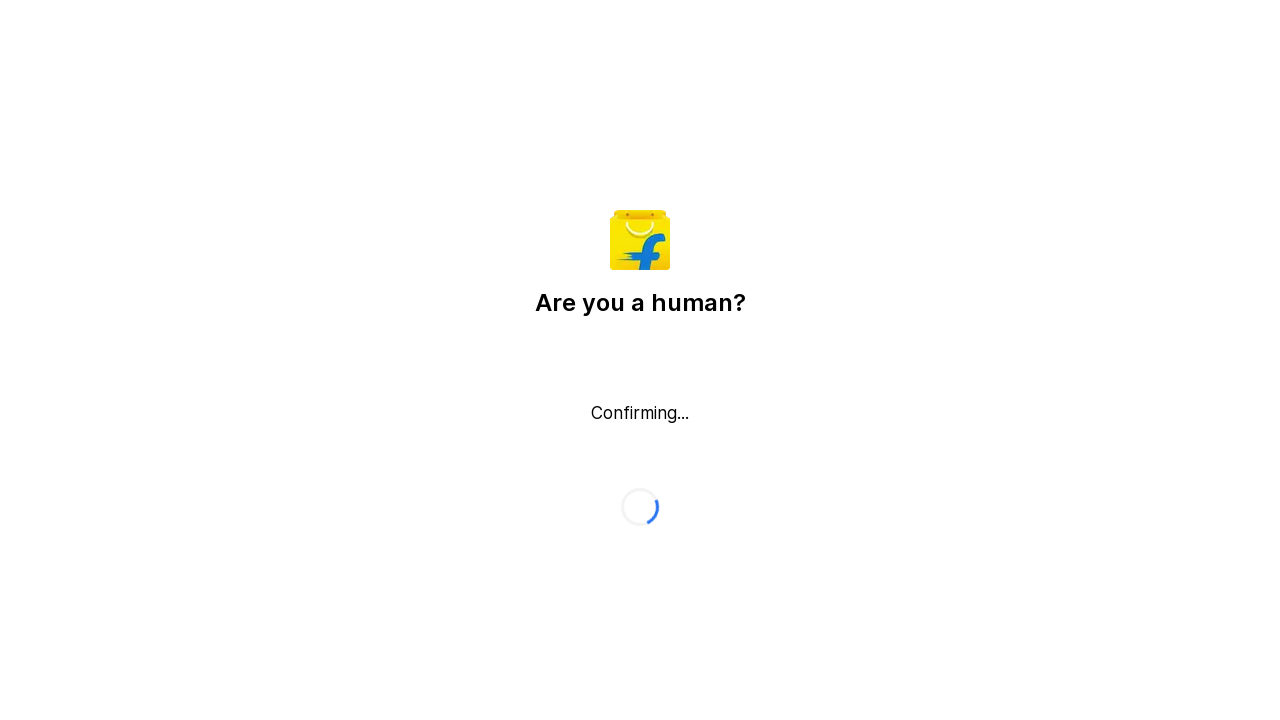

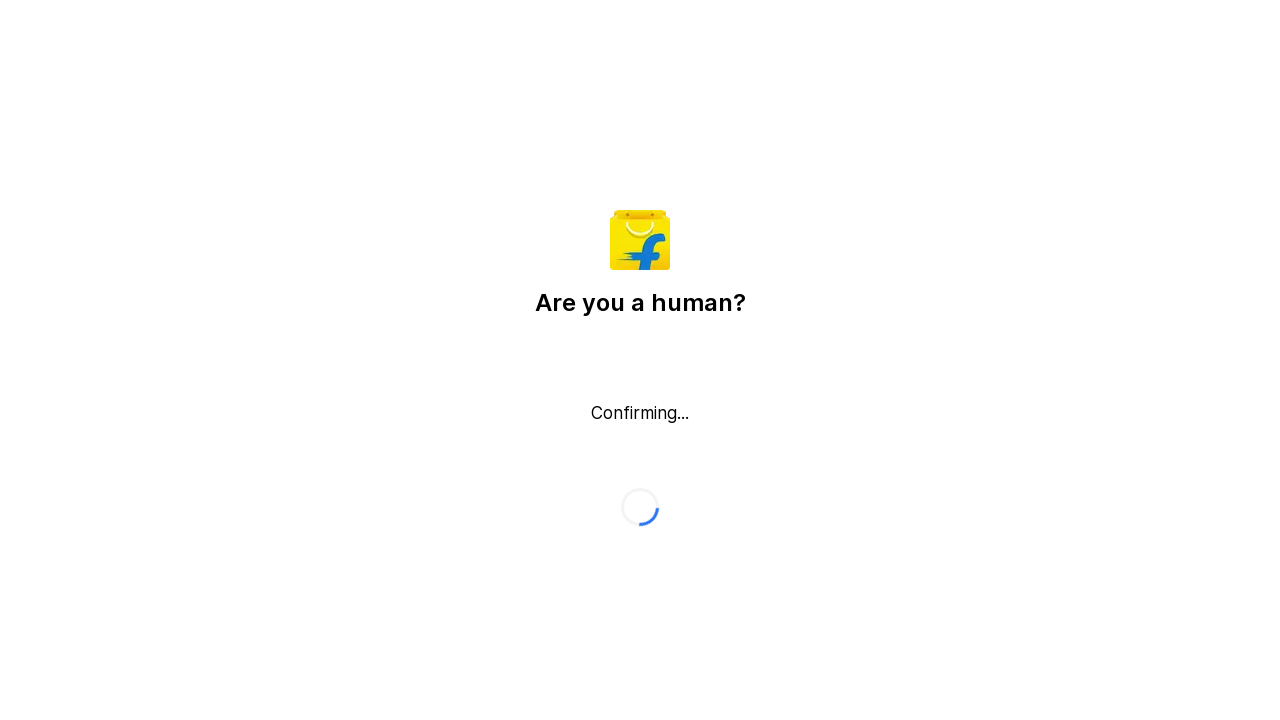